Tests temporary notification messages by clicking a link and verifying a flash message appears

Starting URL: https://the-internet.herokuapp.com/notification_message_rendered

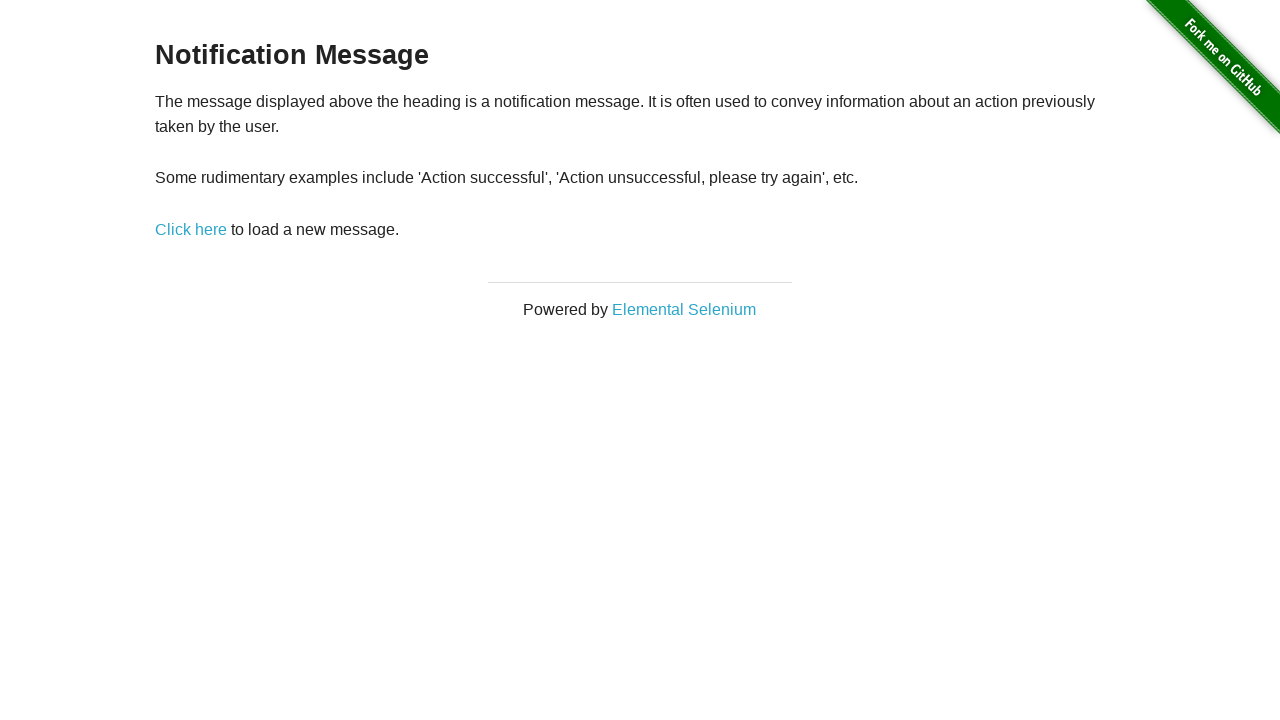

Clicked notification message link at (191, 229) on a[href="/notification_message"]
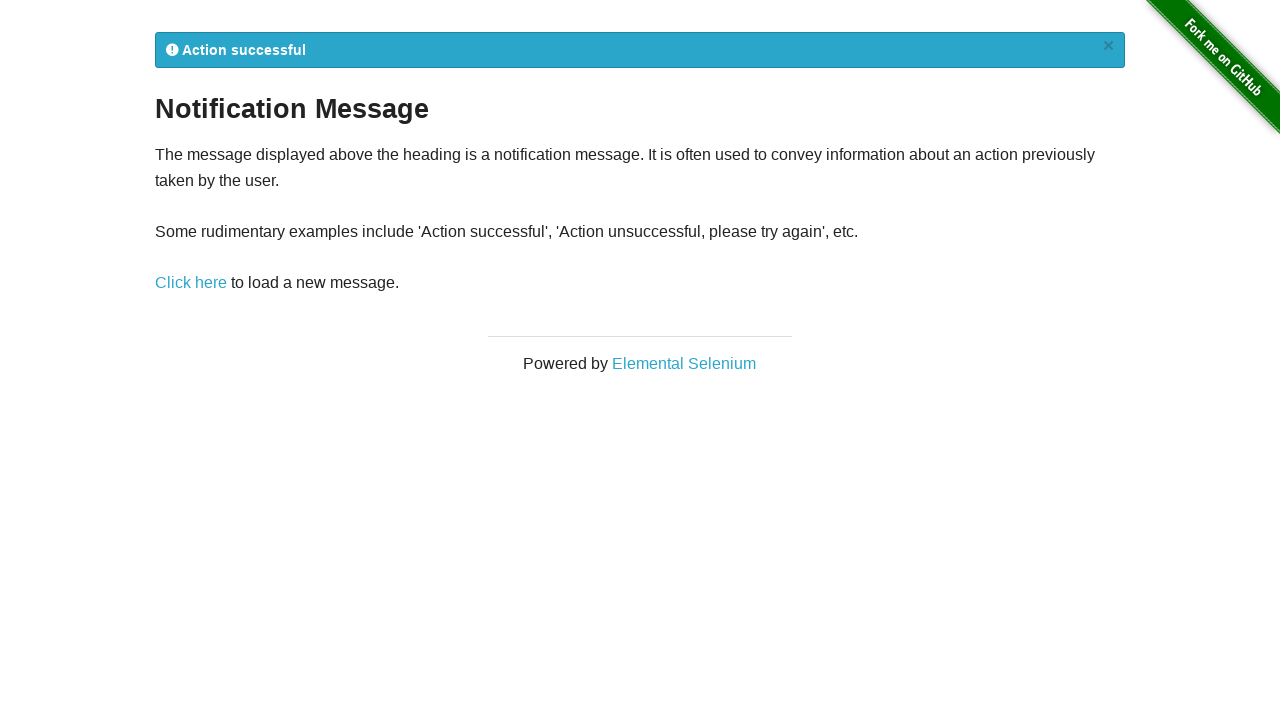

Flash notification message appeared and became visible
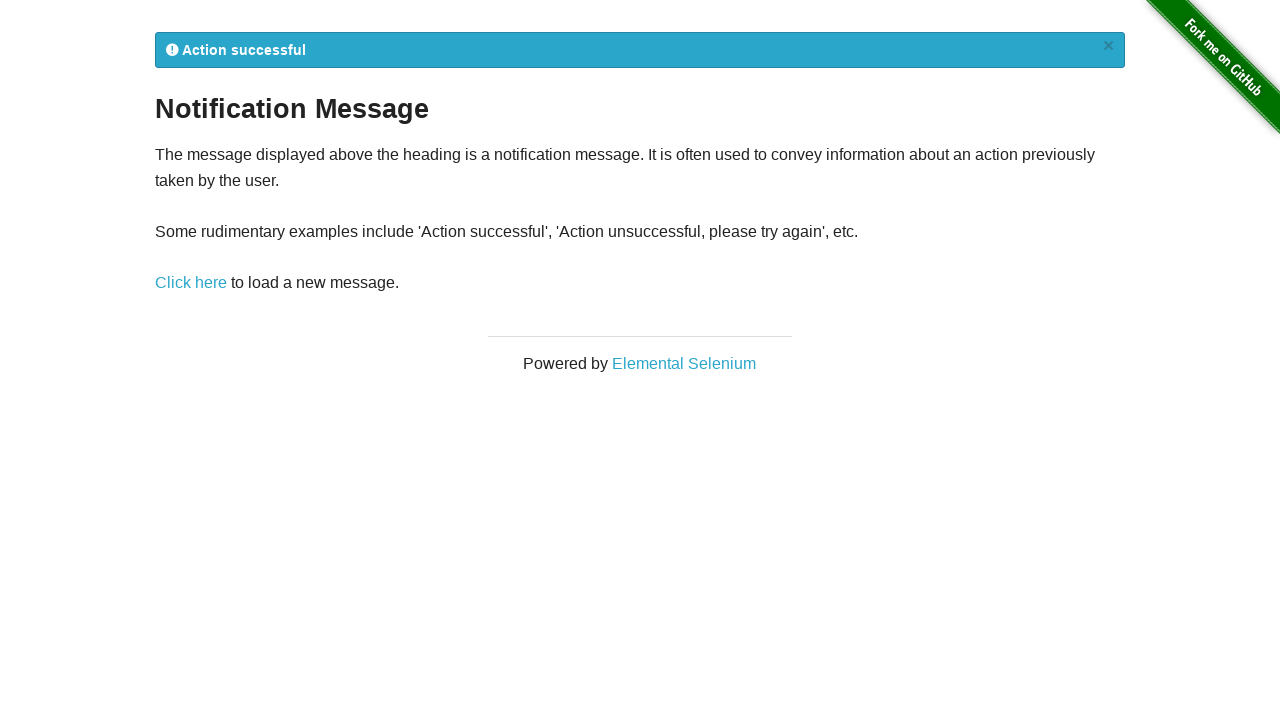

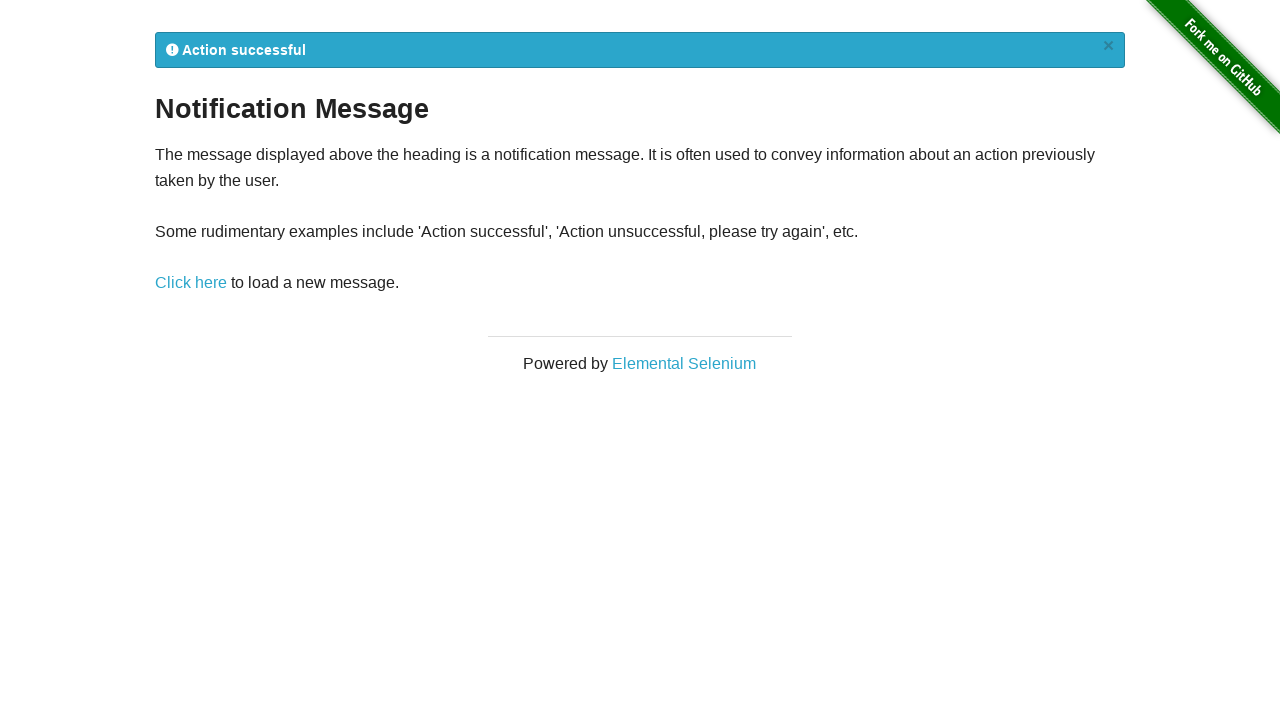